Tests web table operations including deleting a record, editing a record's department, adding a new record with full details, and searching for the newly added record.

Starting URL: https://demoqa.com/webtables

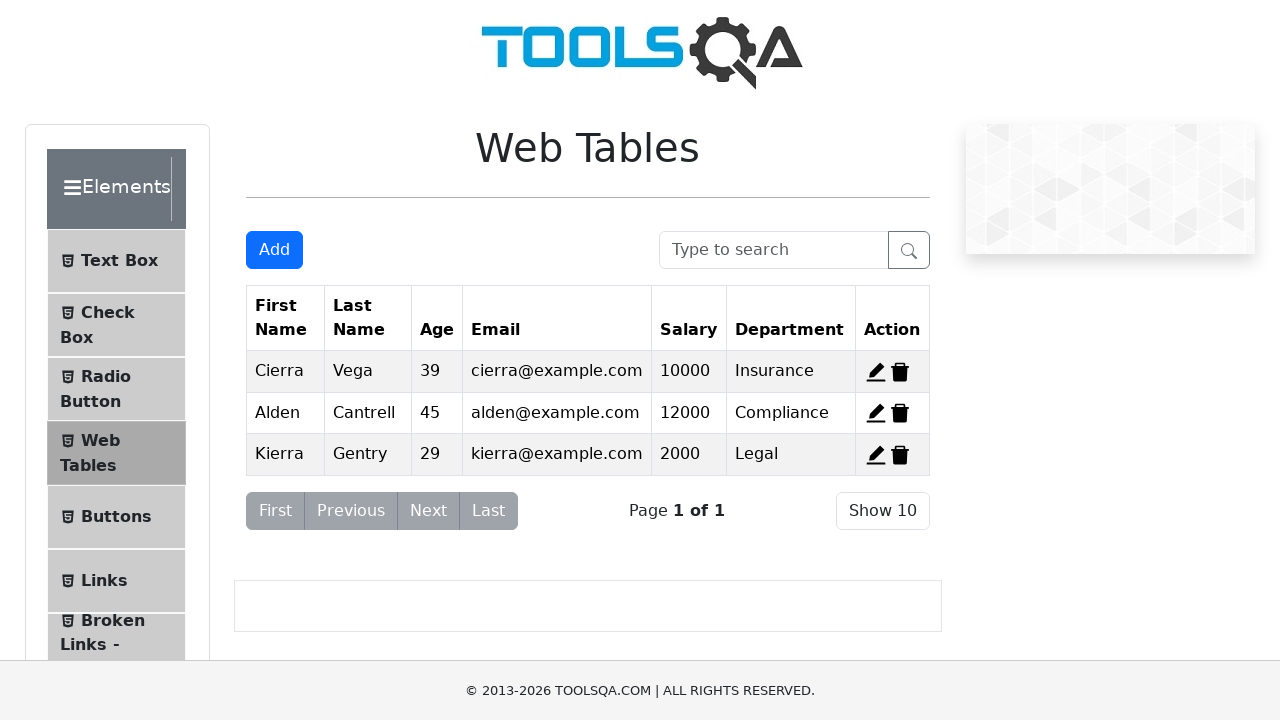

Clicked delete button for first record at (900, 372) on span#delete-record-1
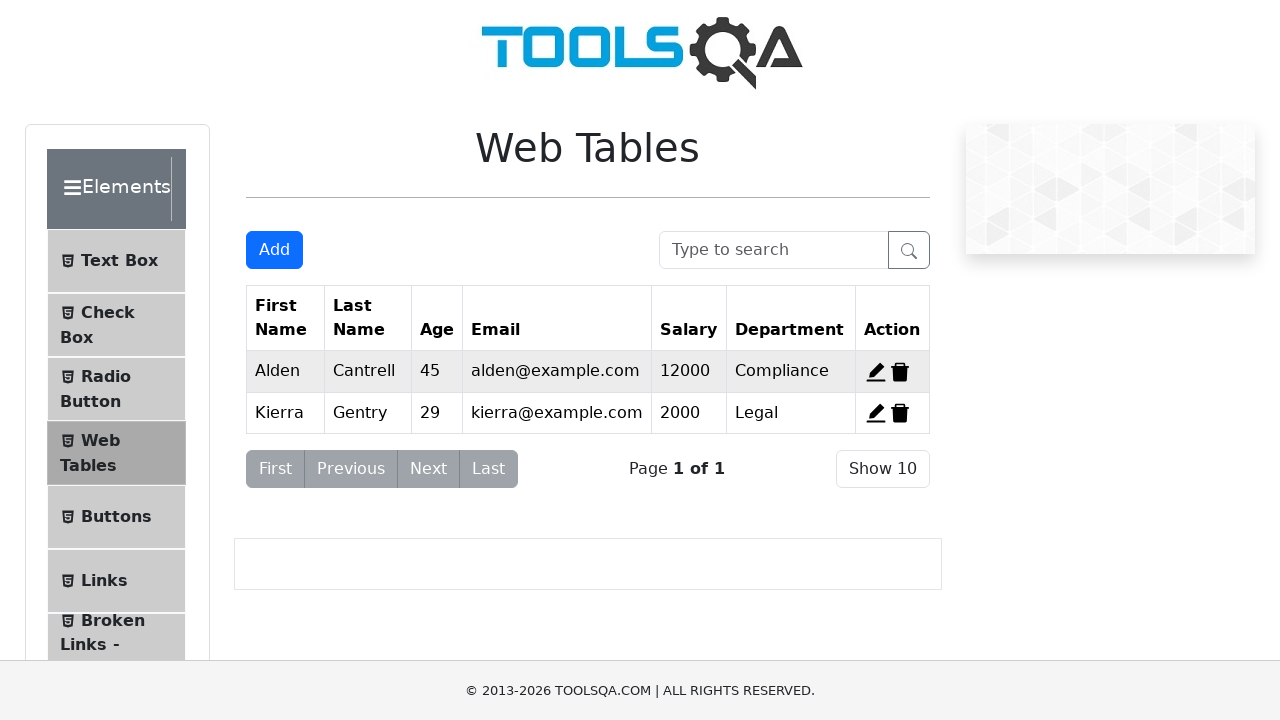

Clicked edit button for second record at (876, 372) on span#edit-record-2
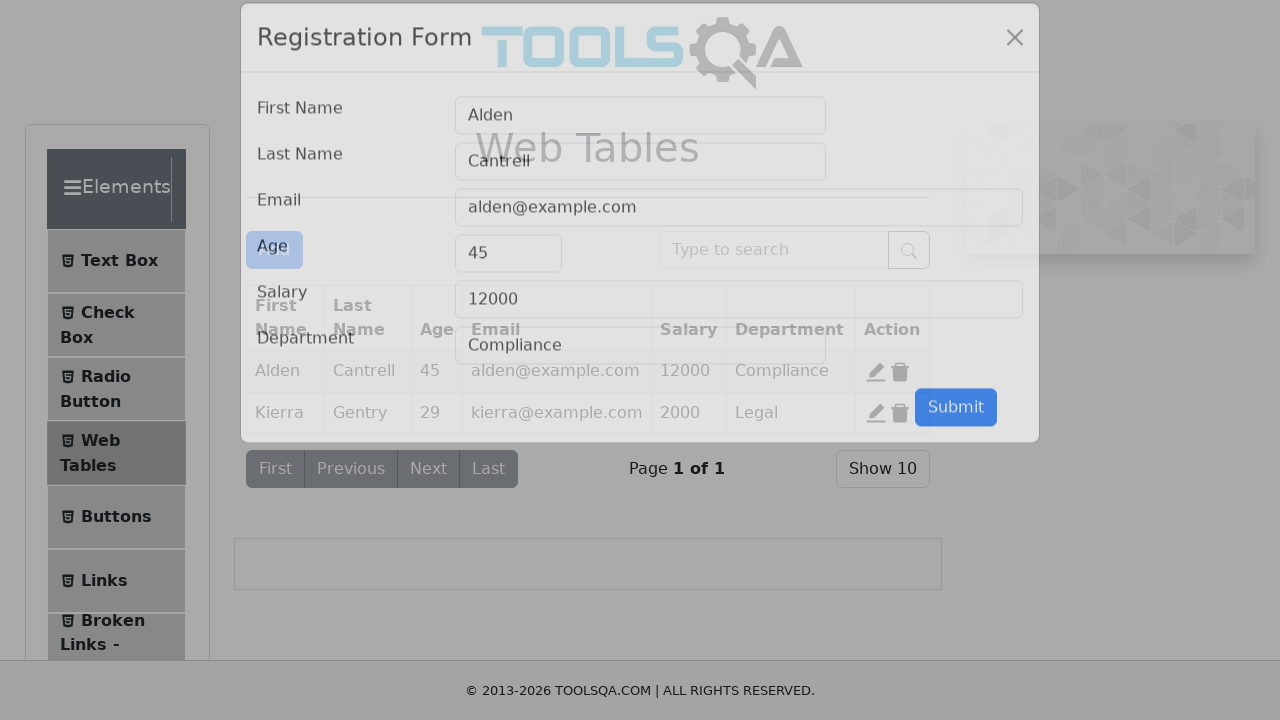

Cleared department field on #department
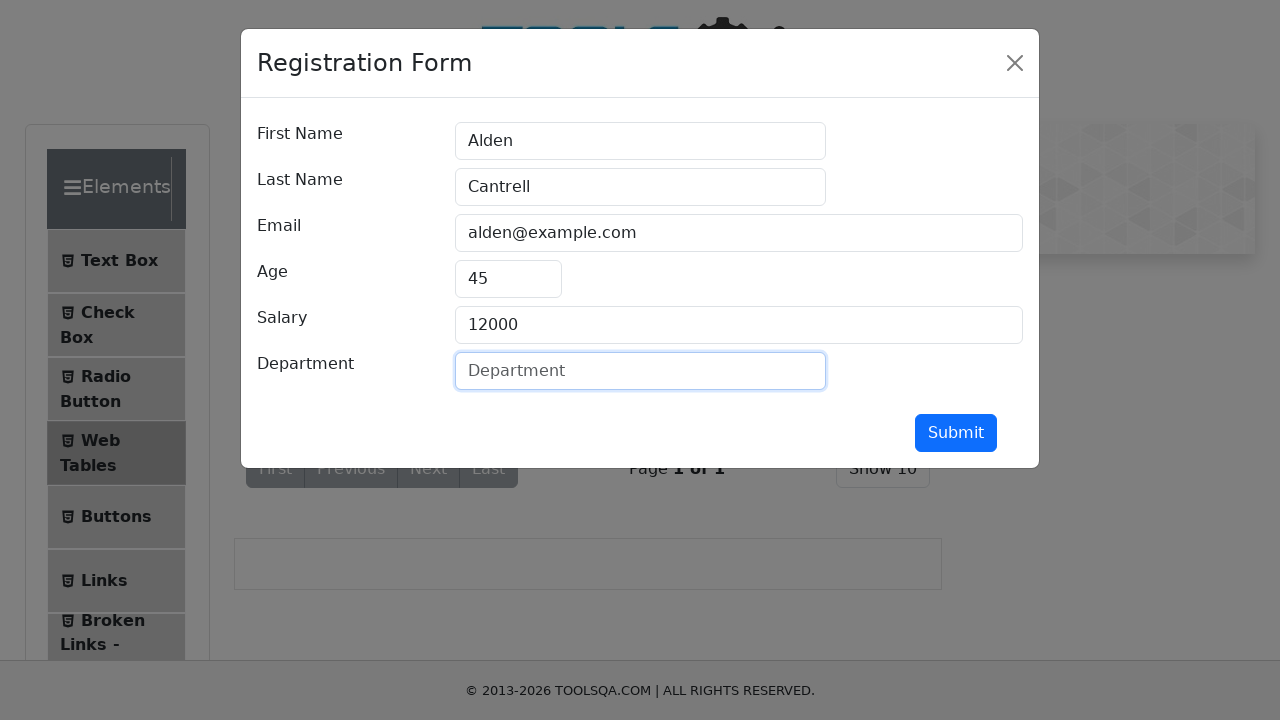

Filled department field with 'IT Department' on #department
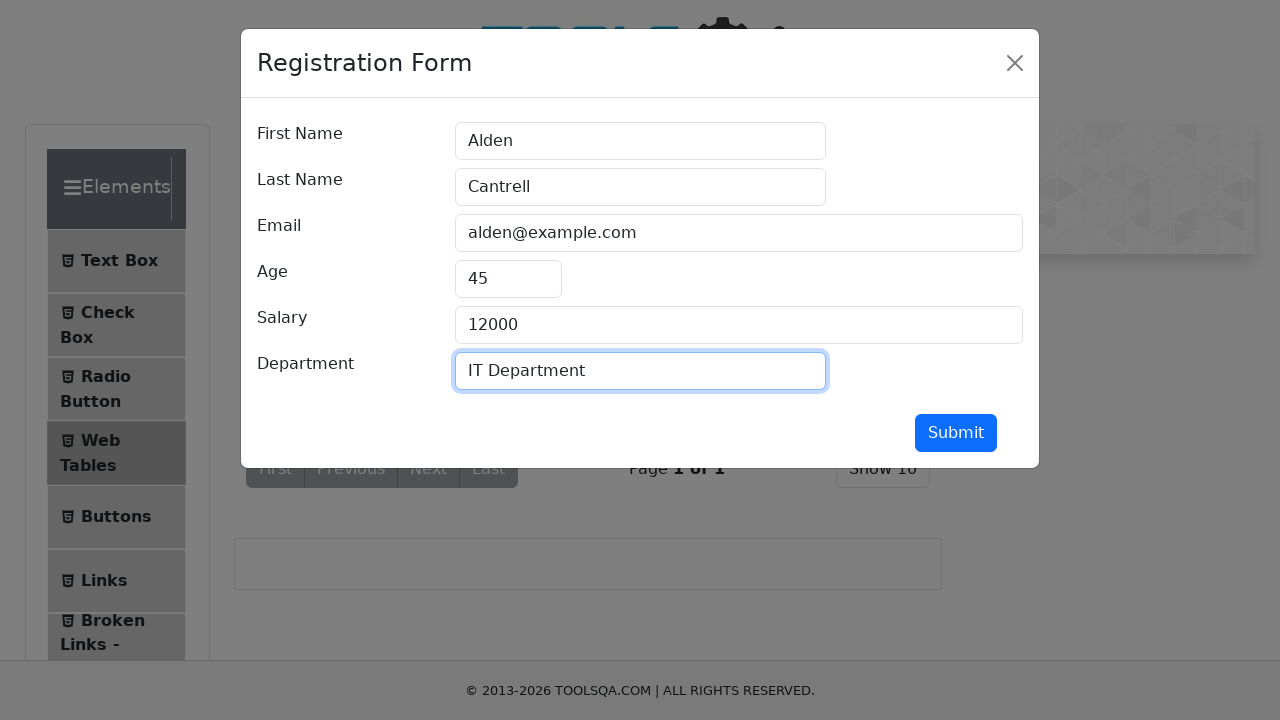

Clicked submit button to save department edit at (956, 433) on button#submit
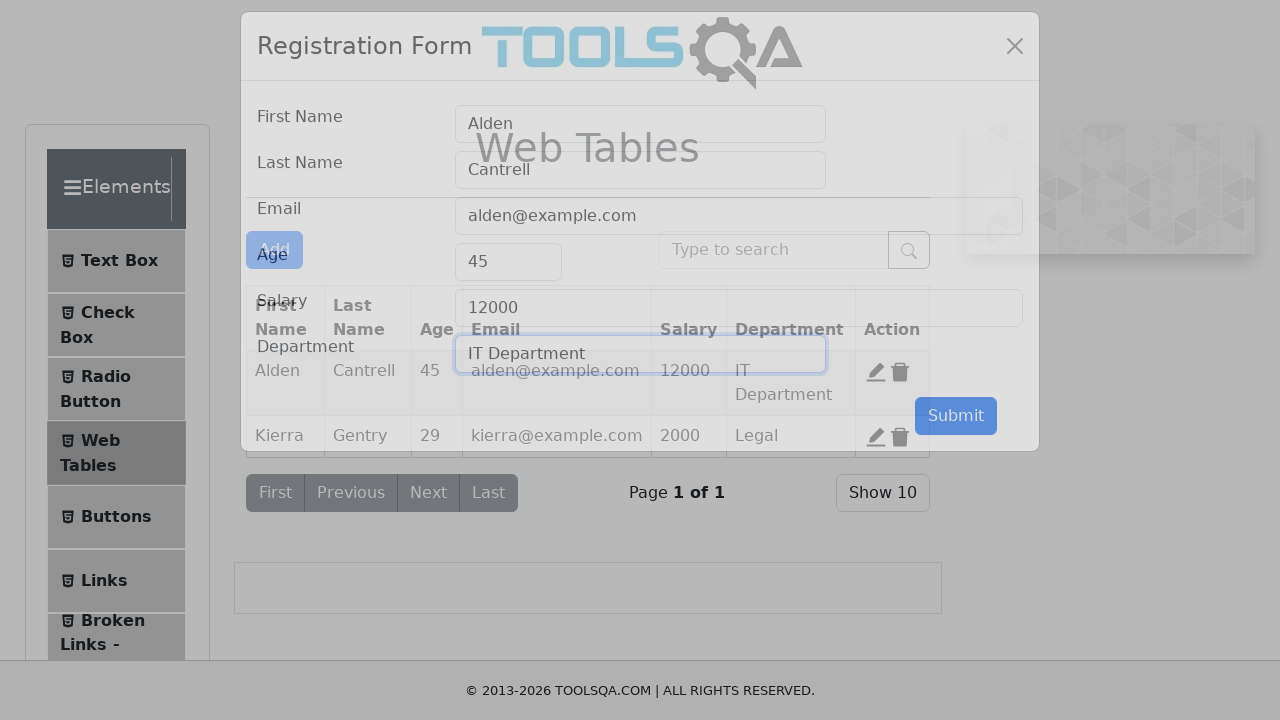

Clicked add new record button at (274, 250) on #addNewRecordButton
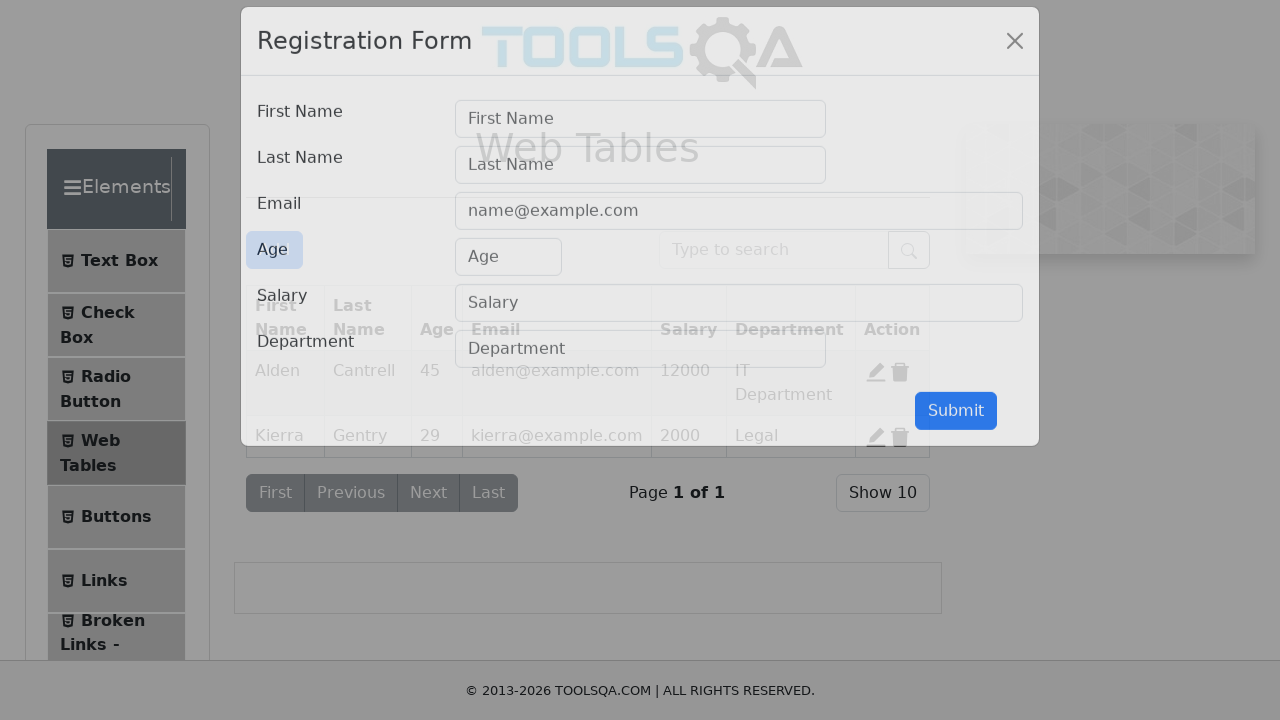

Filled first name with 'Carrie' on #firstName
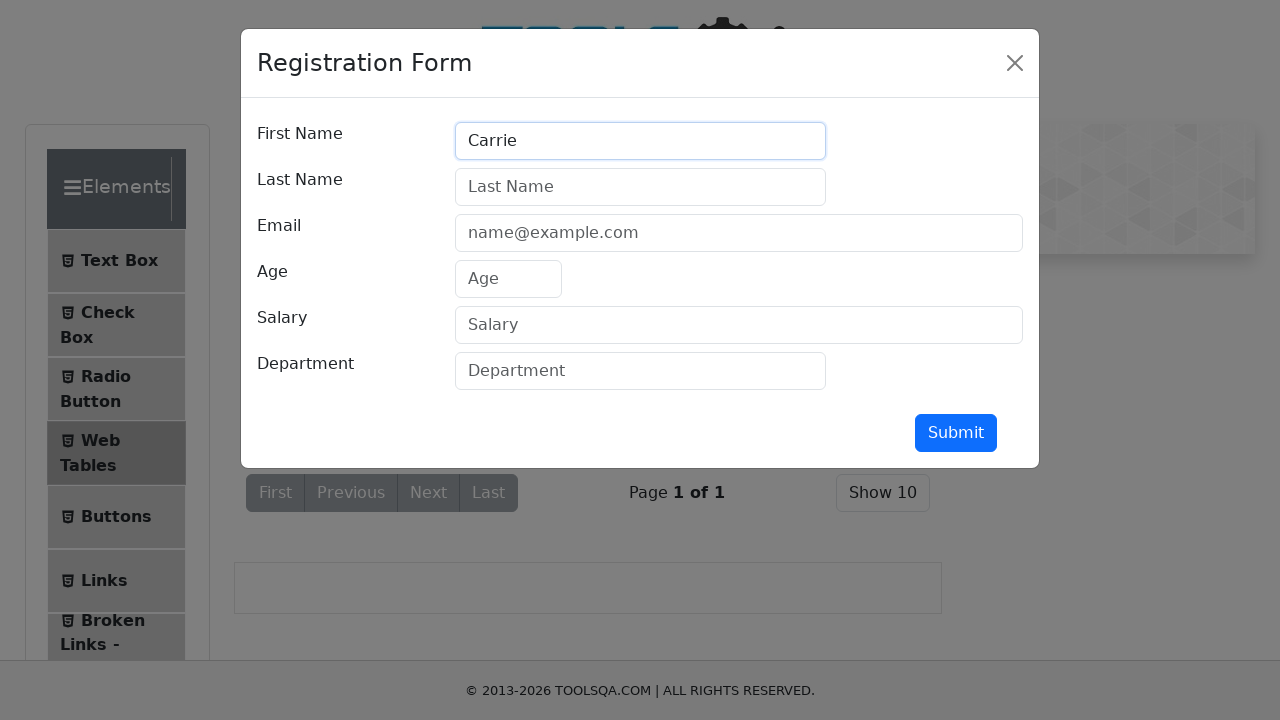

Filled last name with 'Bishnoi' on #lastName
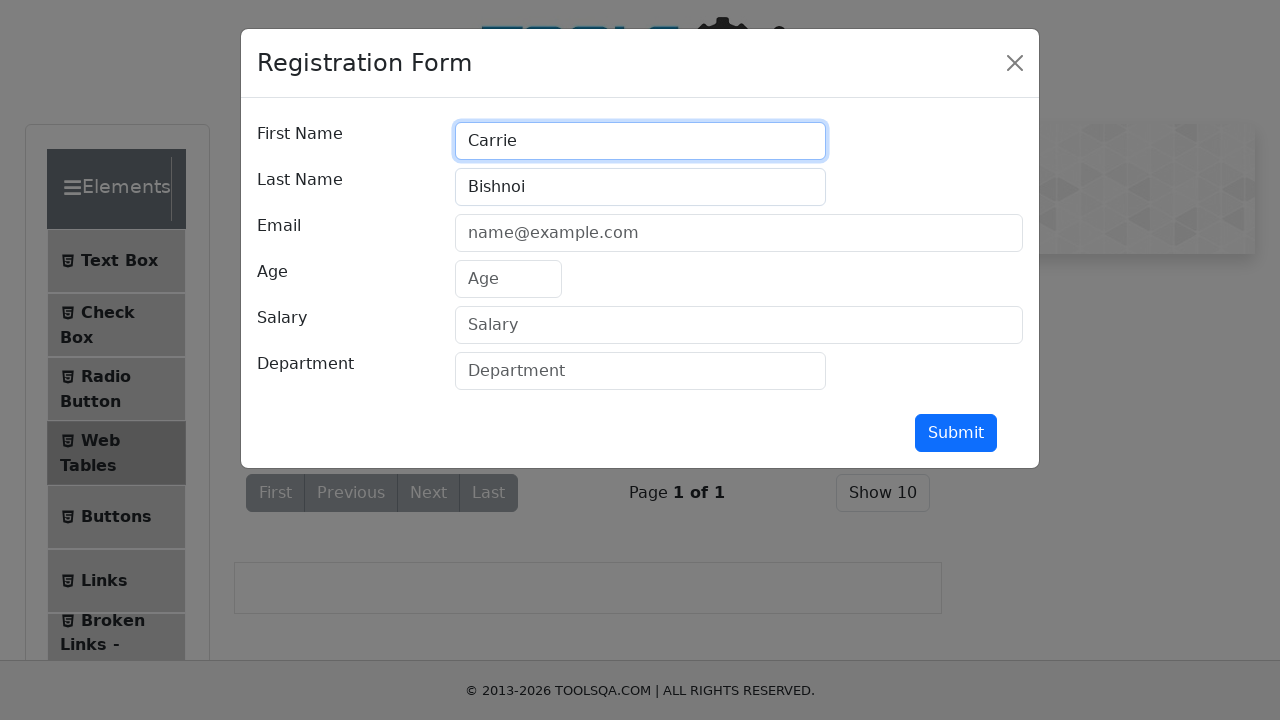

Filled email with 'carrie.bishnoi@gmail.com' on #userEmail
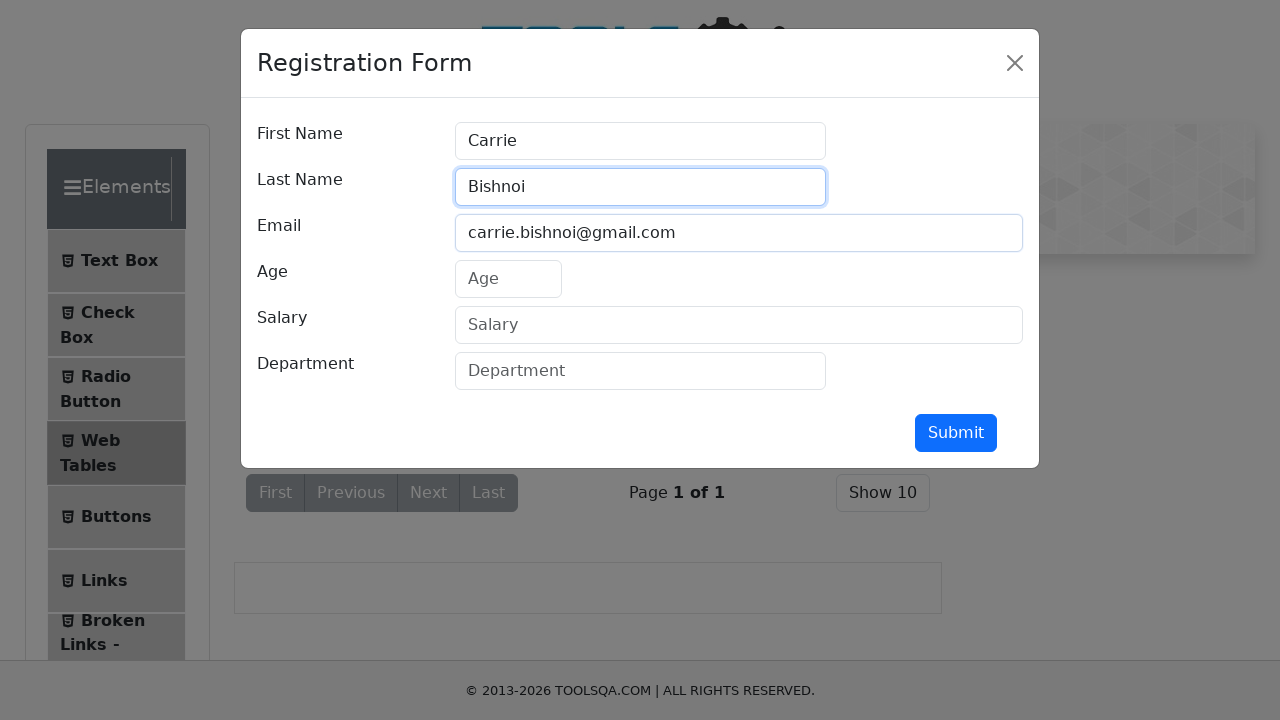

Filled age with '45' on #age
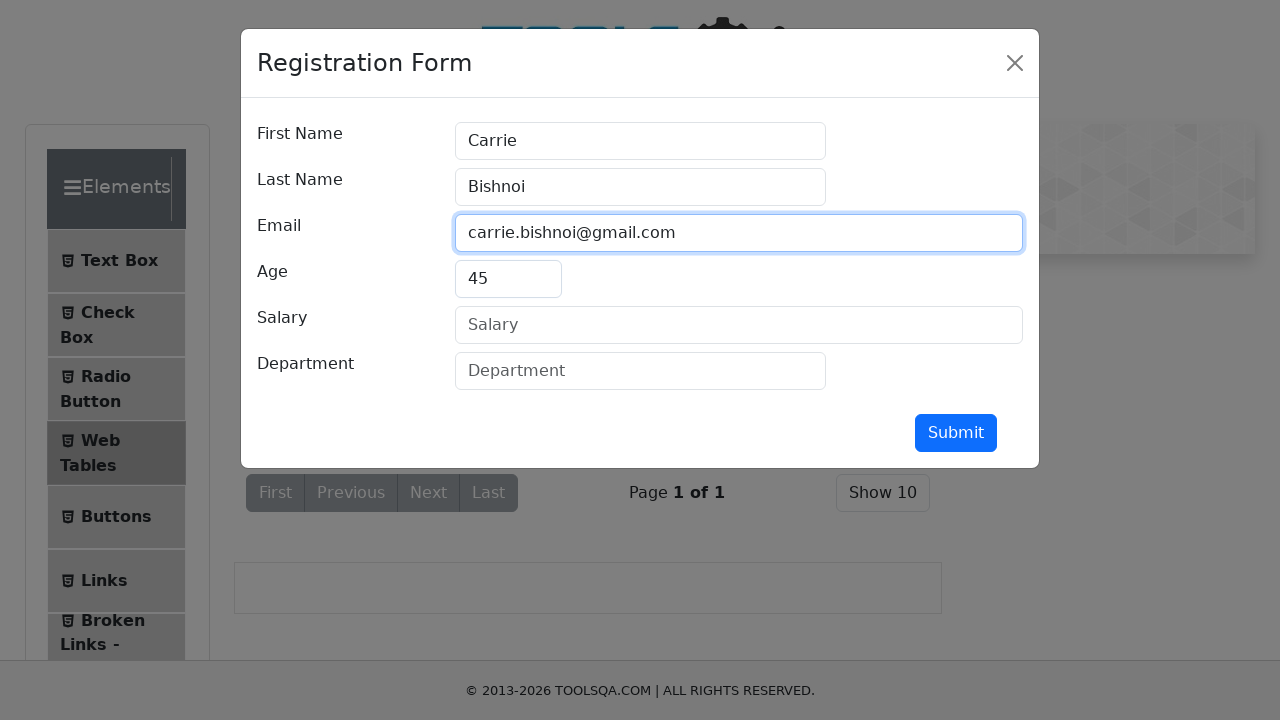

Filled salary with '45000' on #salary
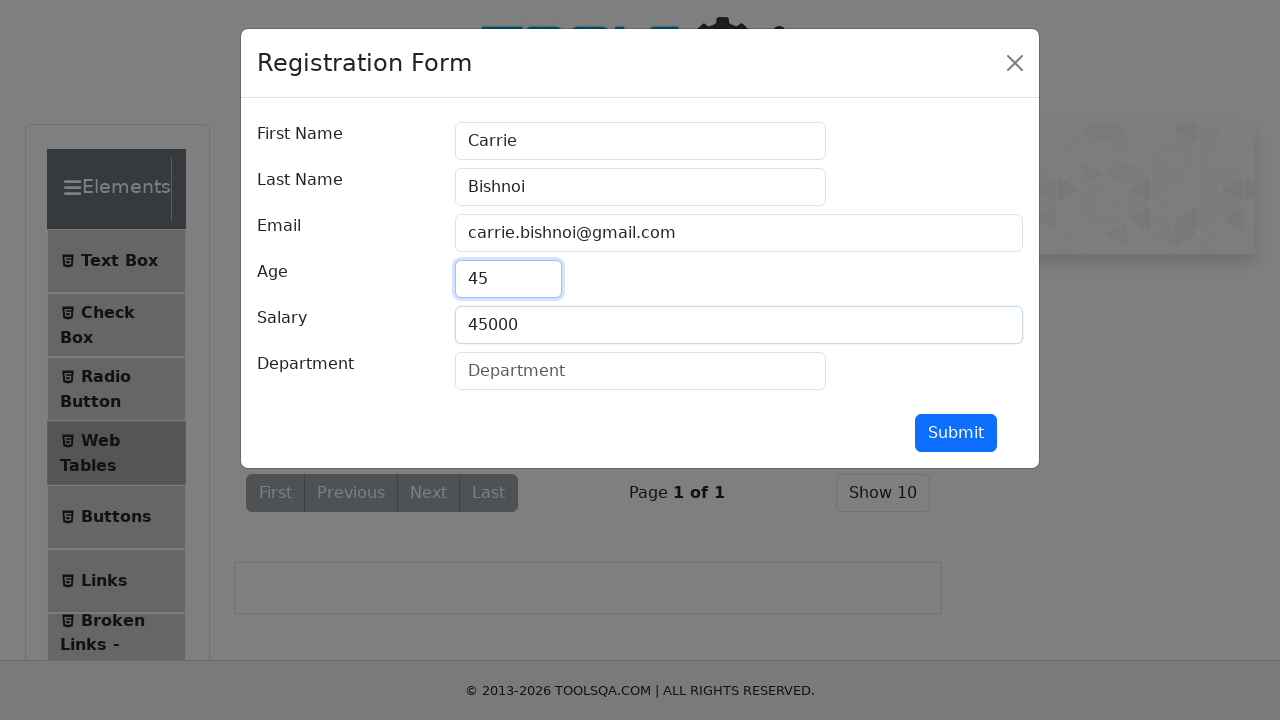

Filled department with 'Health' on #department
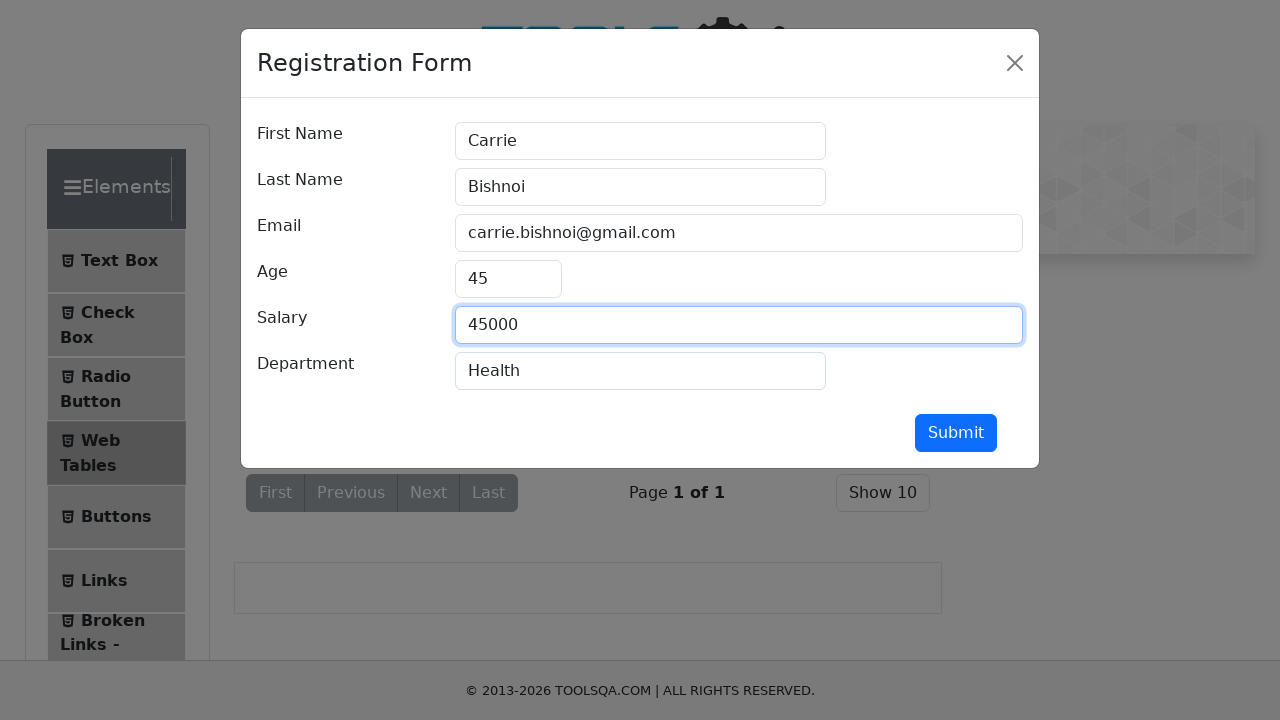

Clicked submit button to add new record at (956, 433) on button#submit
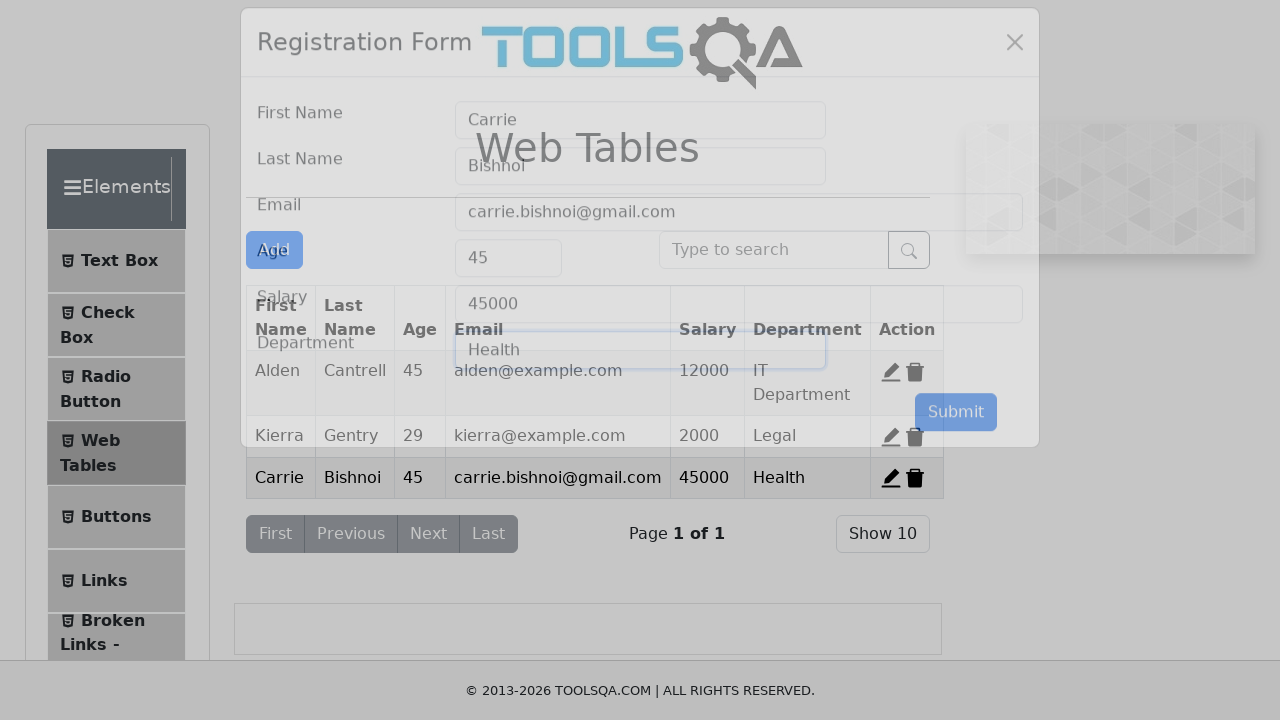

Clicked search box at (774, 250) on #searchBox
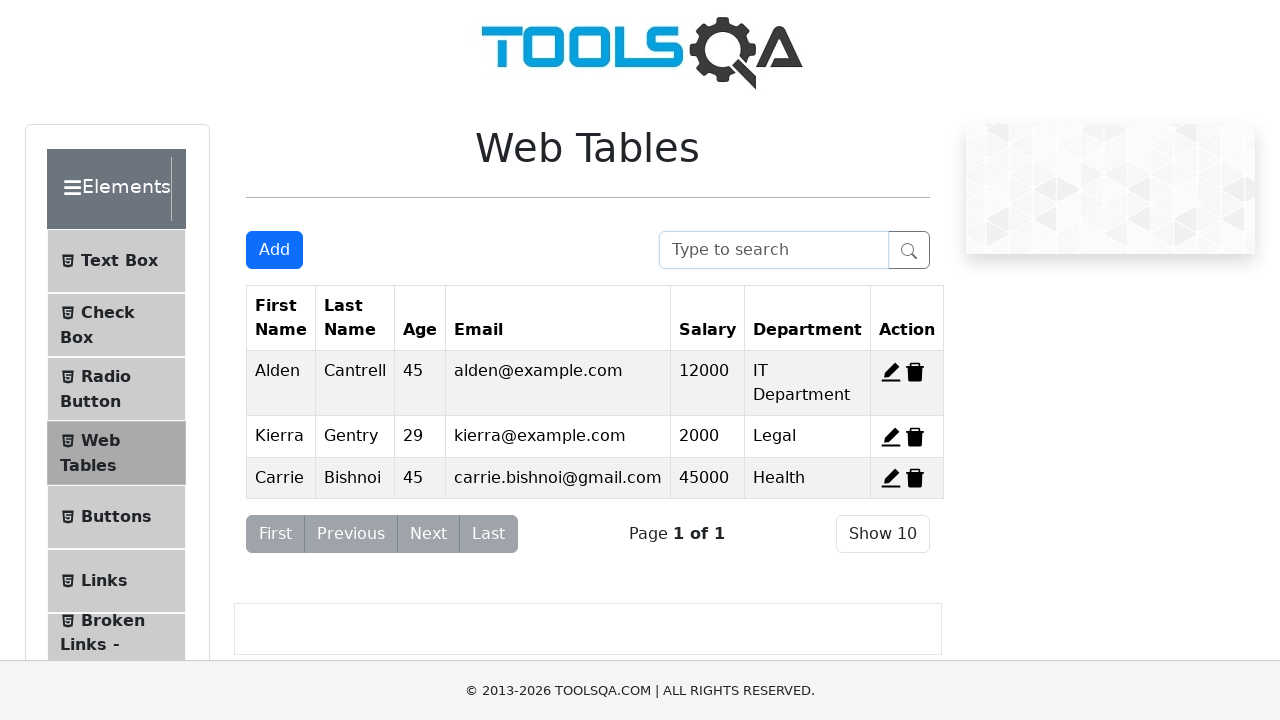

Filled search box with 'Carrie' to find newly added record on #searchBox
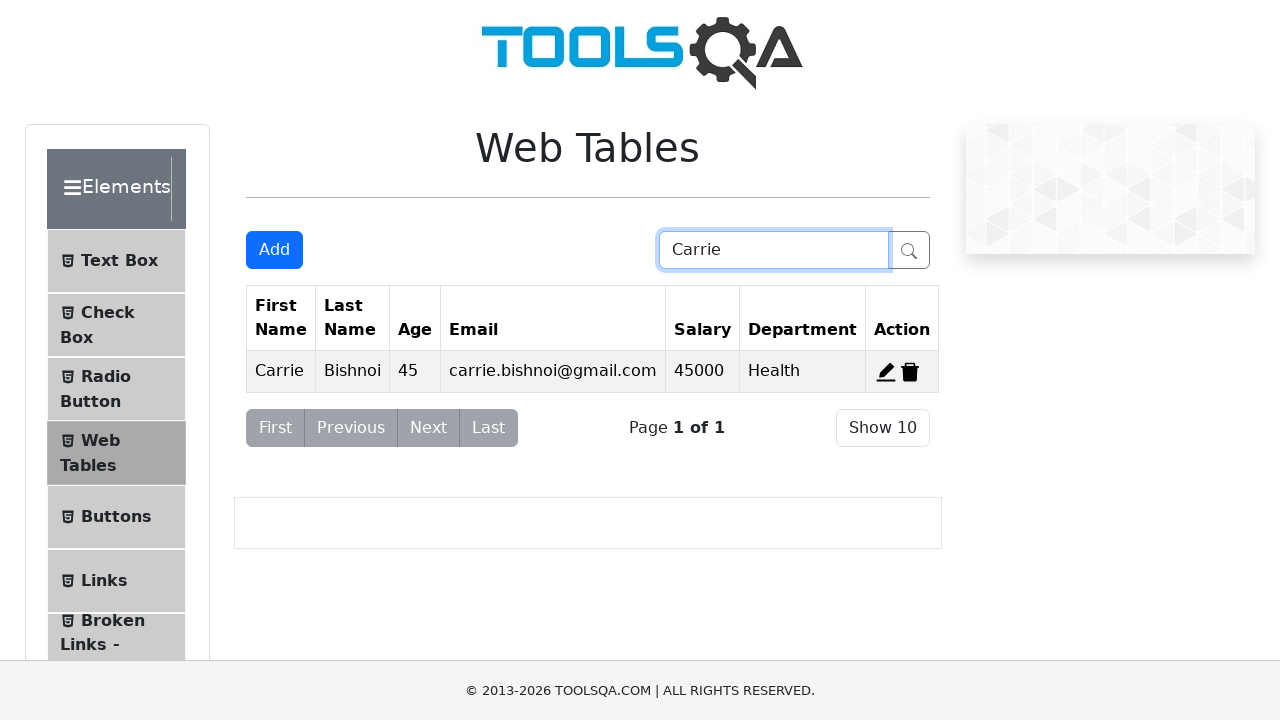

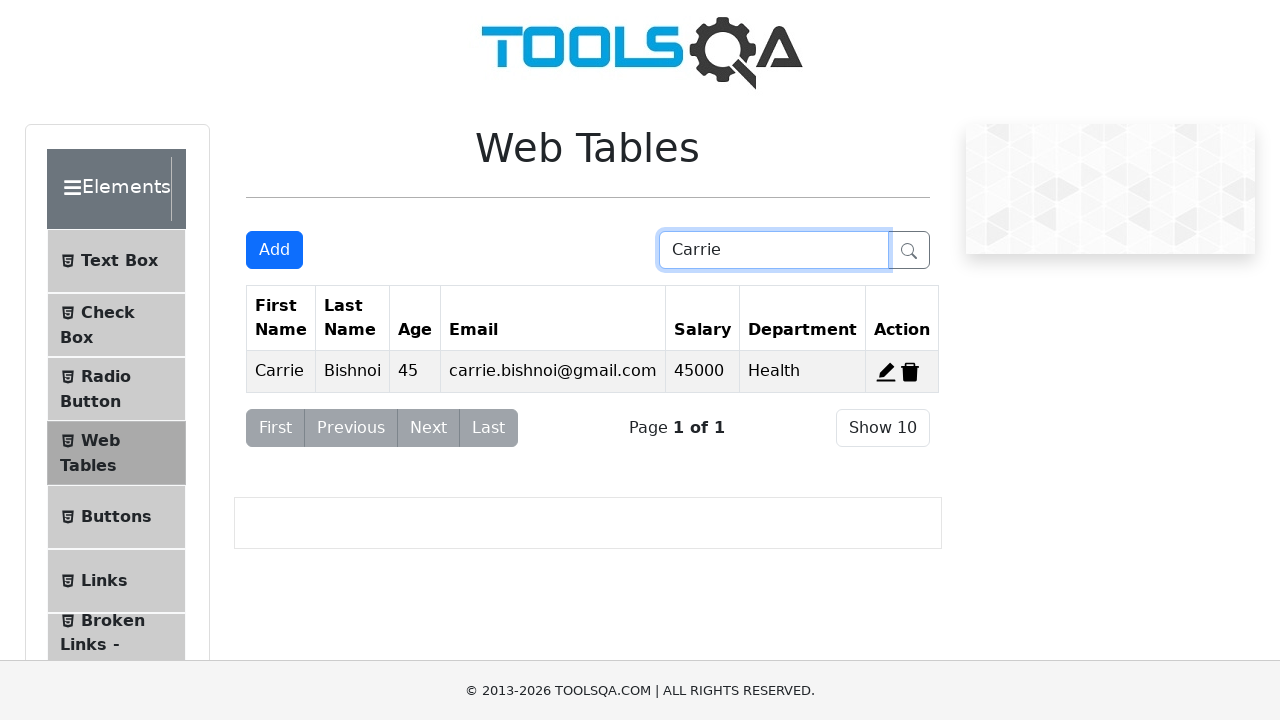